Navigates to Flipkart homepage and performs basic navigation operations (refresh, forward, back)

Starting URL: https://www.flipkart.com/

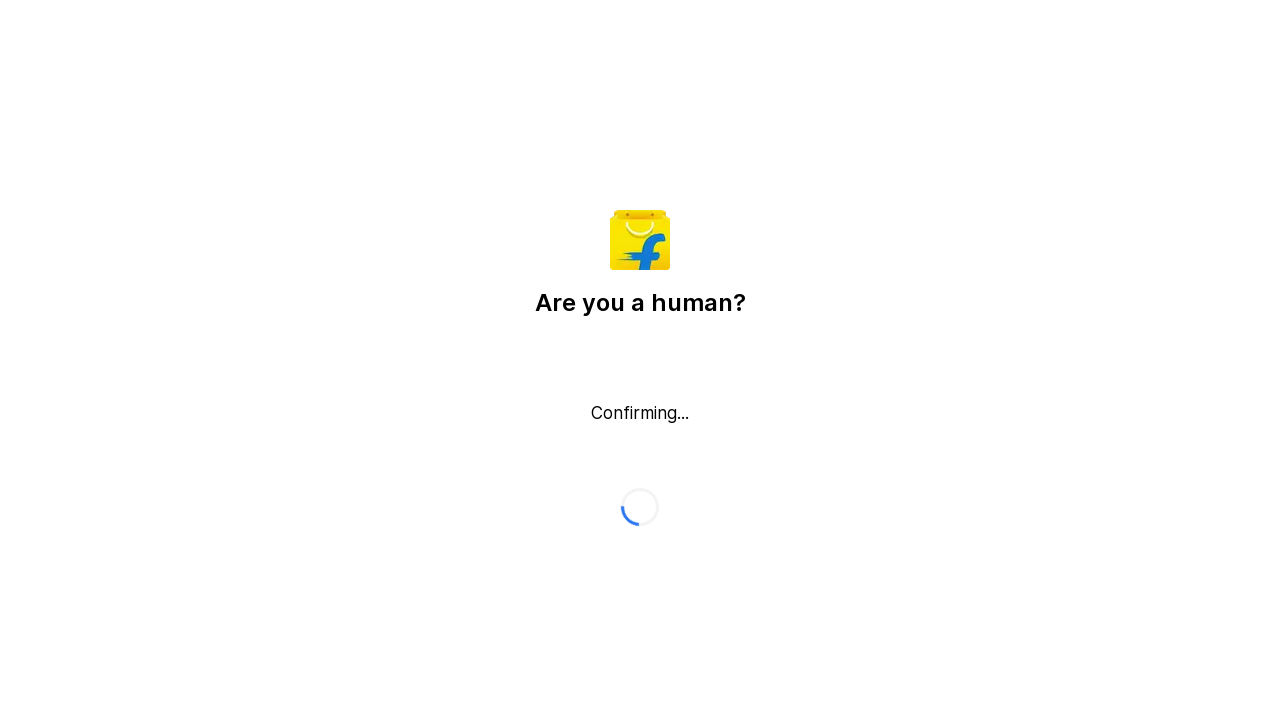

Reloaded the Flipkart homepage
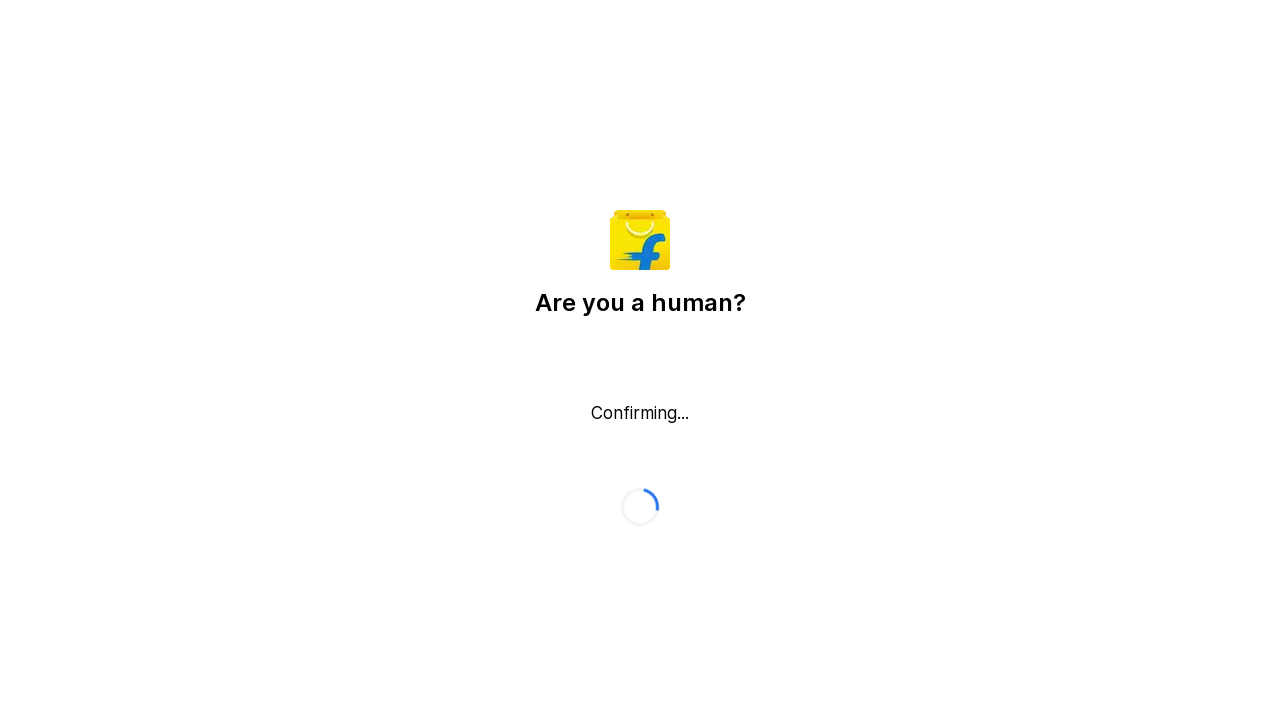

Navigated forward in browser history
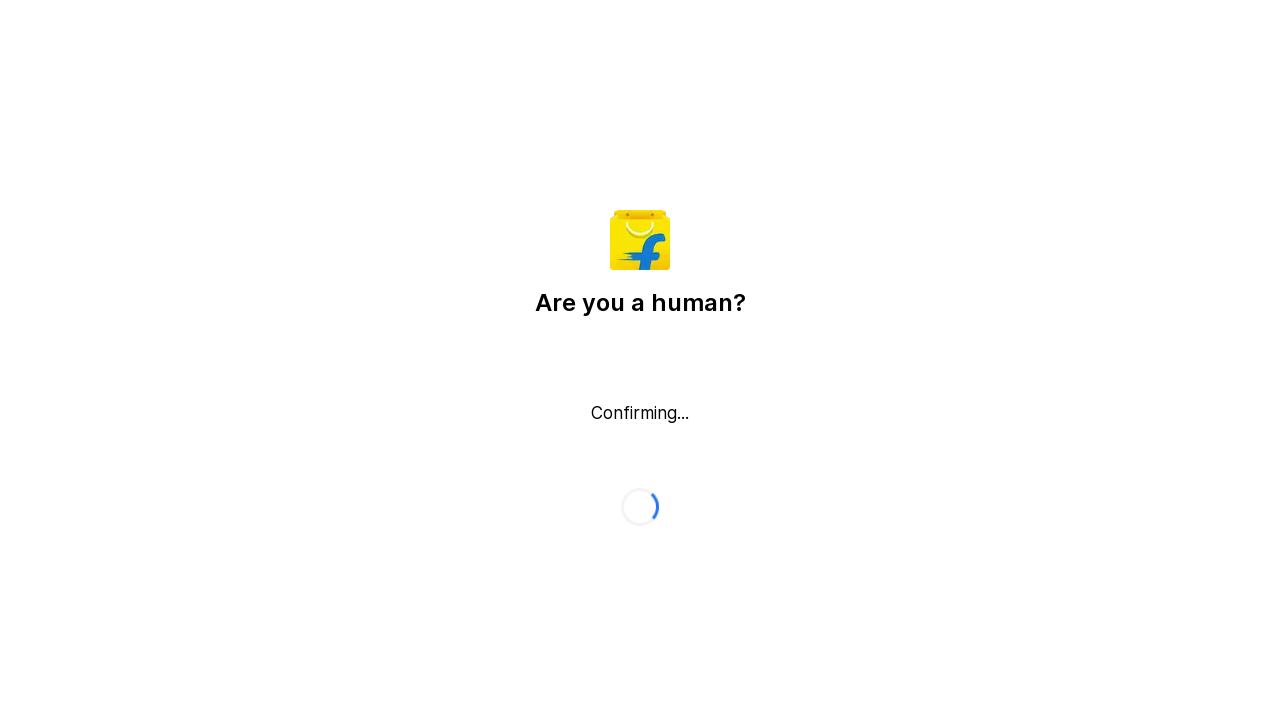

Navigated back in browser history
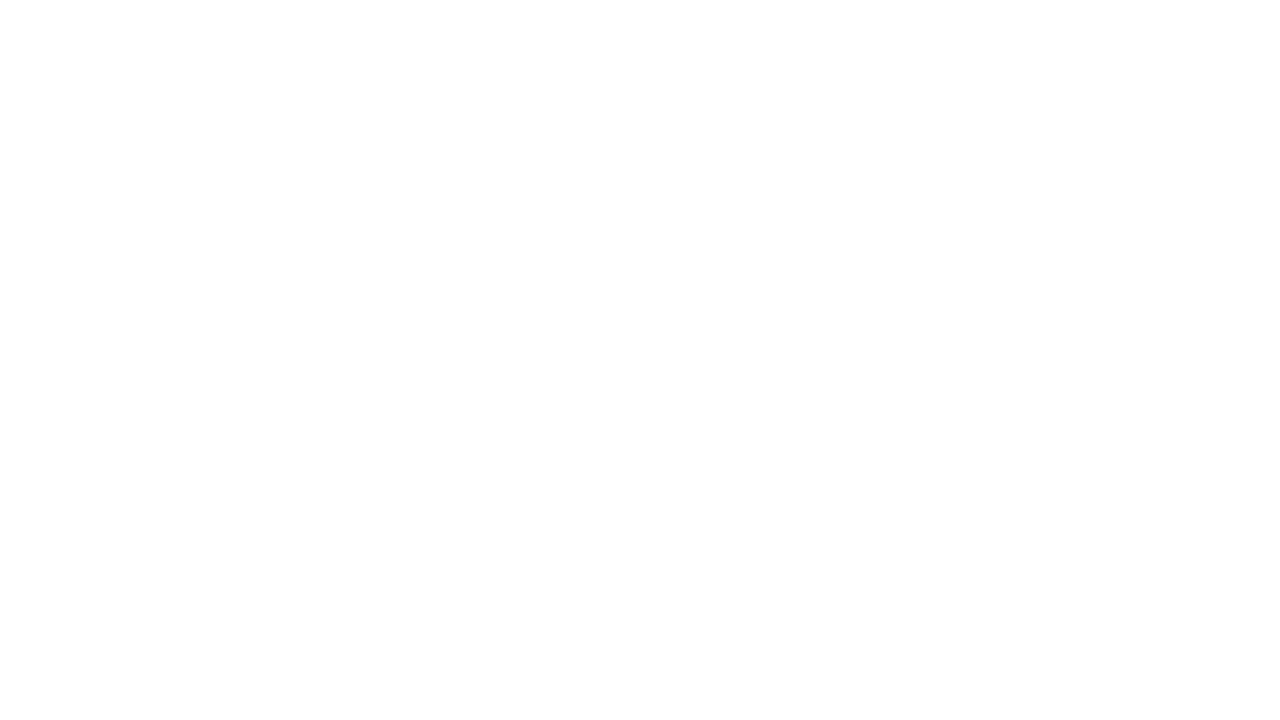

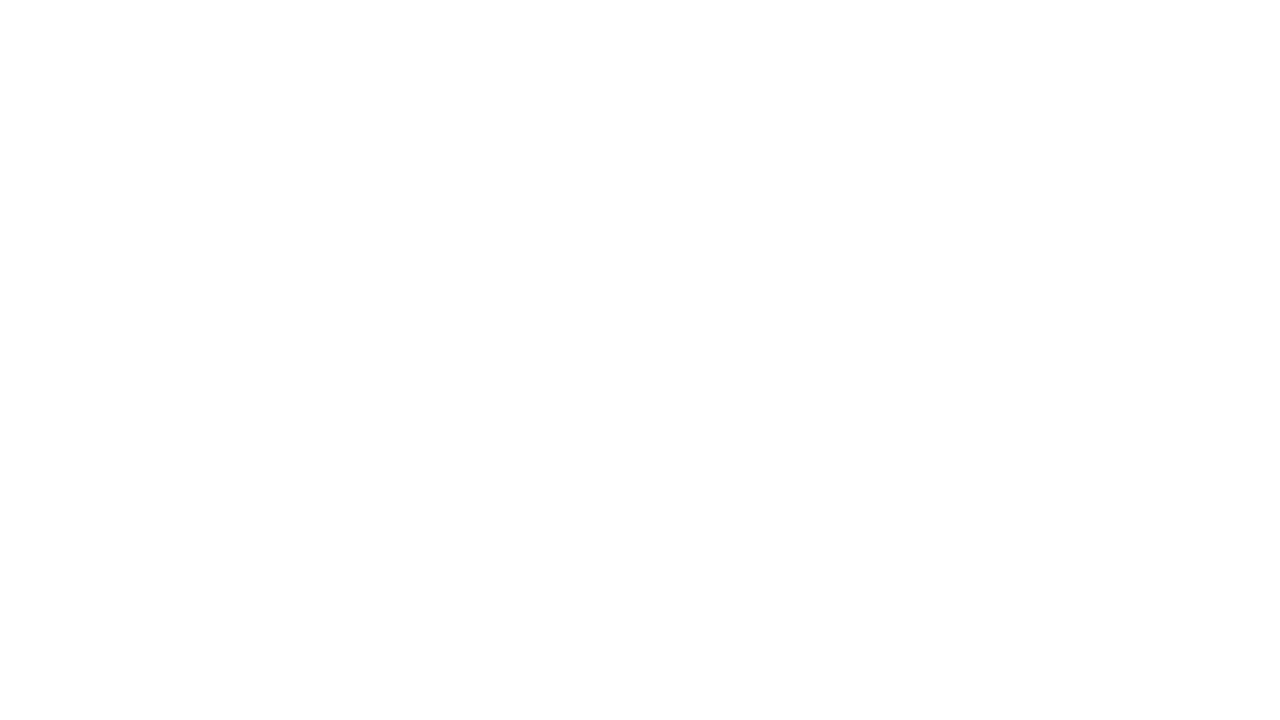